Prints all rows of Employee Basic Table using a single loop on table rows

Starting URL: http://automationbykrishna.com

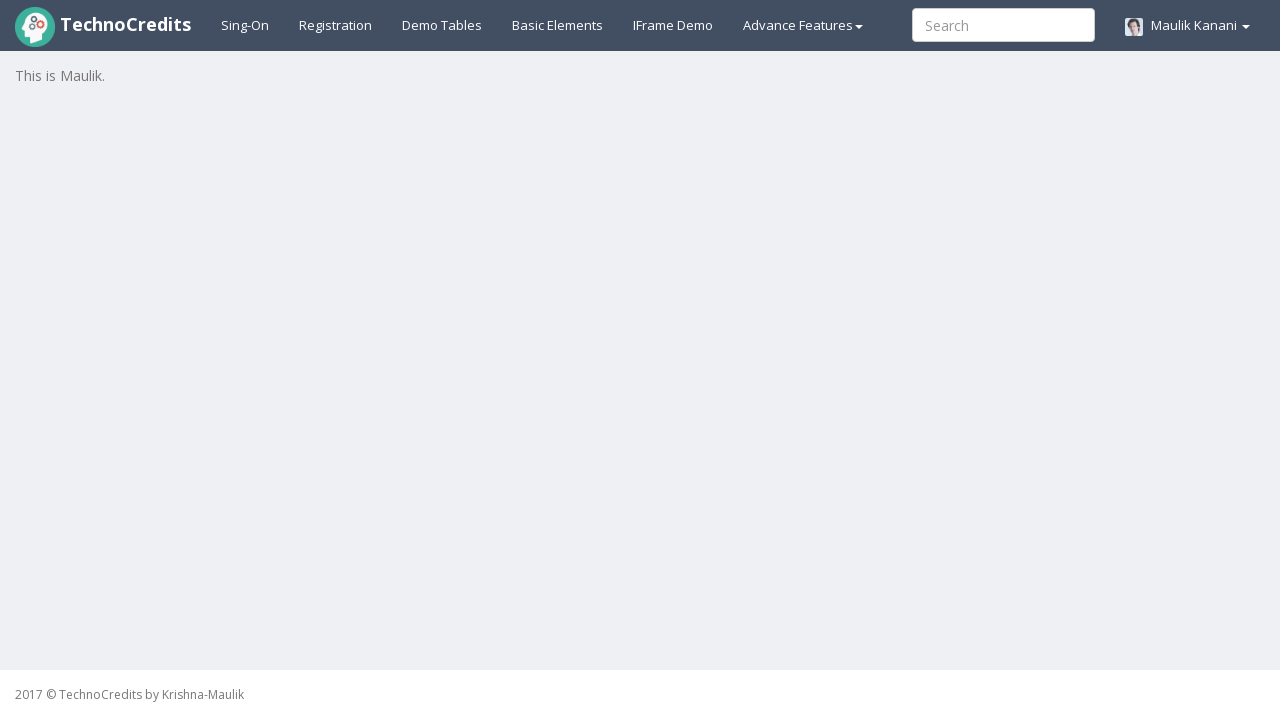

Clicked on Demo Tables link at (442, 25) on a:text('Demo Tables')
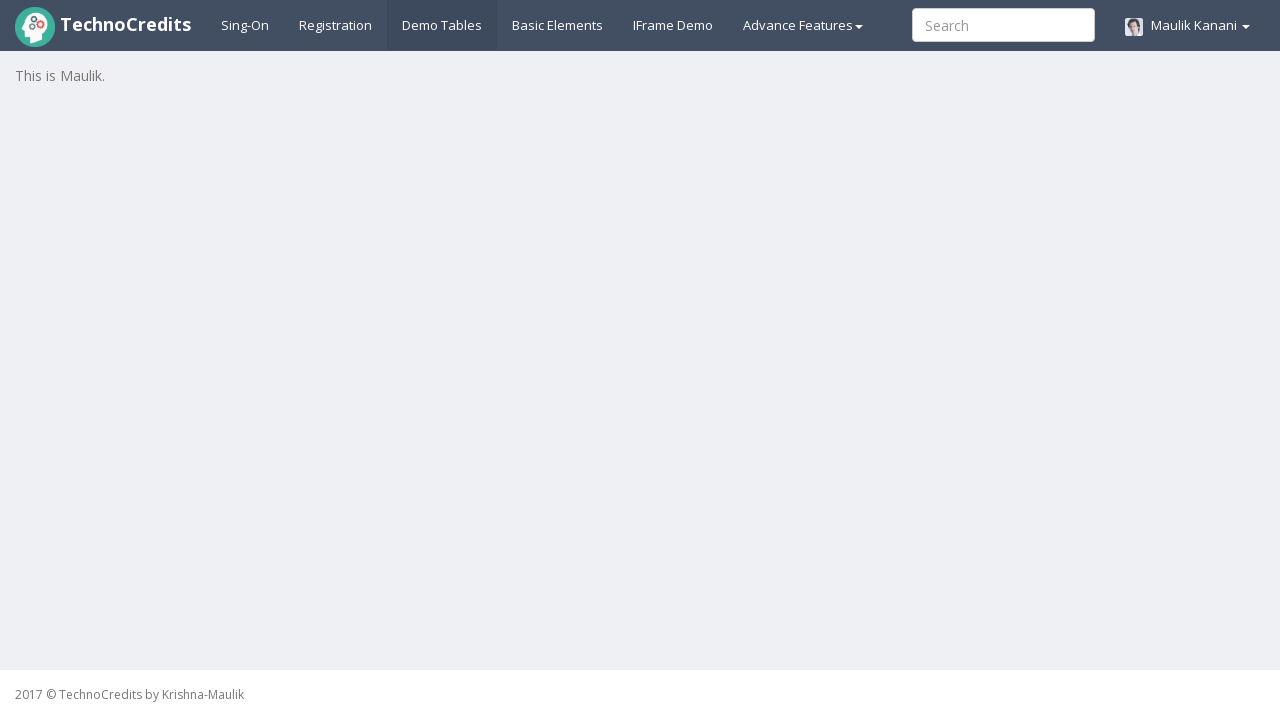

Employee Basic Table loaded and visible
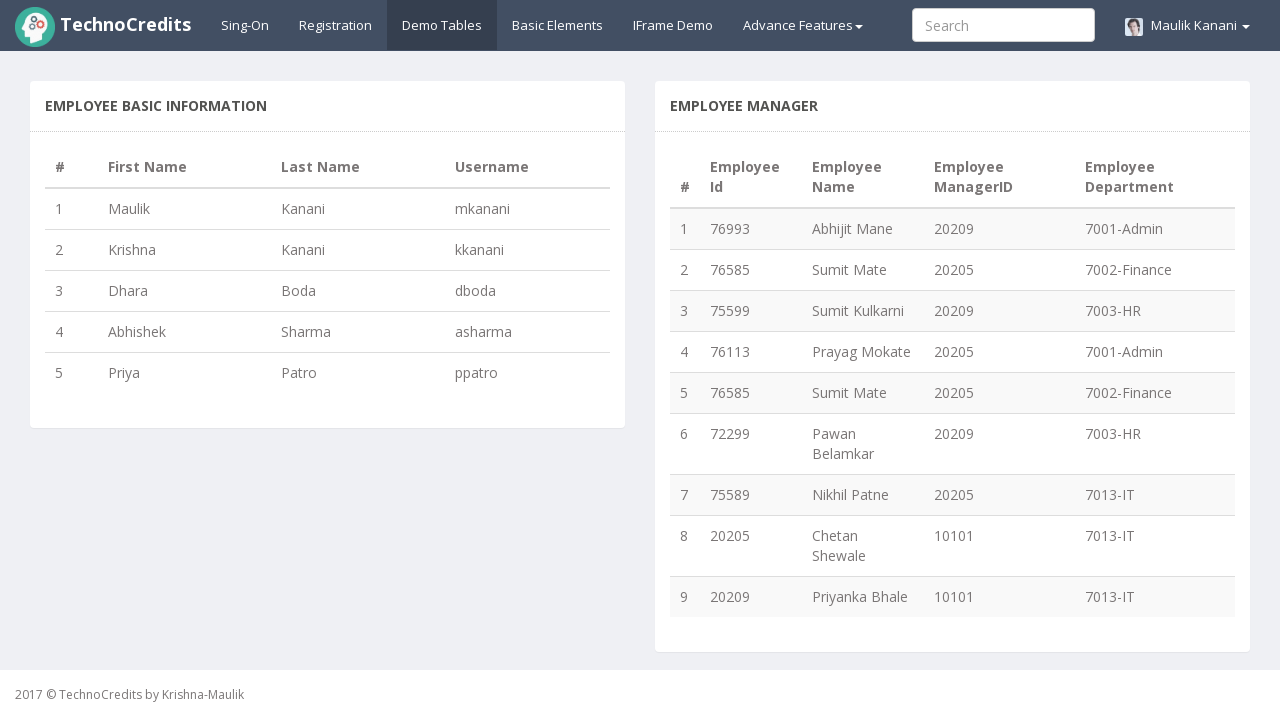

Retrieved row count from table: 5 rows found
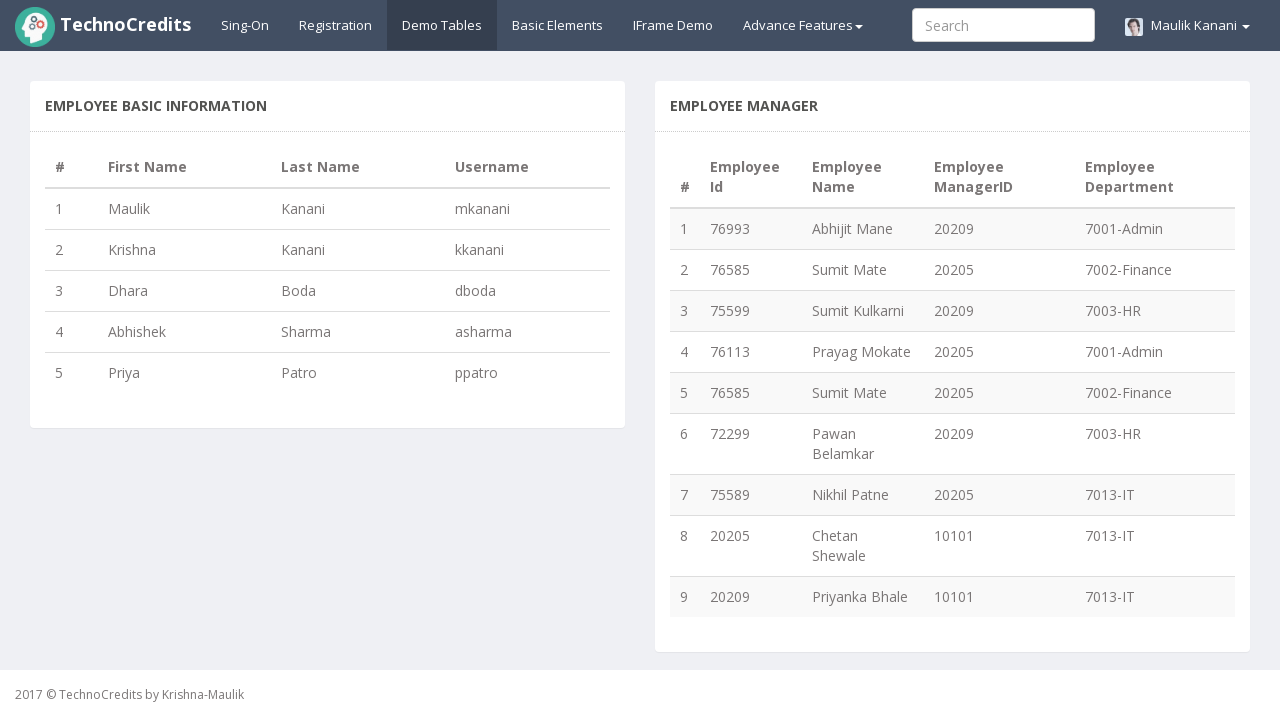

Extracted and printed data from row 1: 
                                1
                                Maulik
                                Kanani
                                mkanani
                            
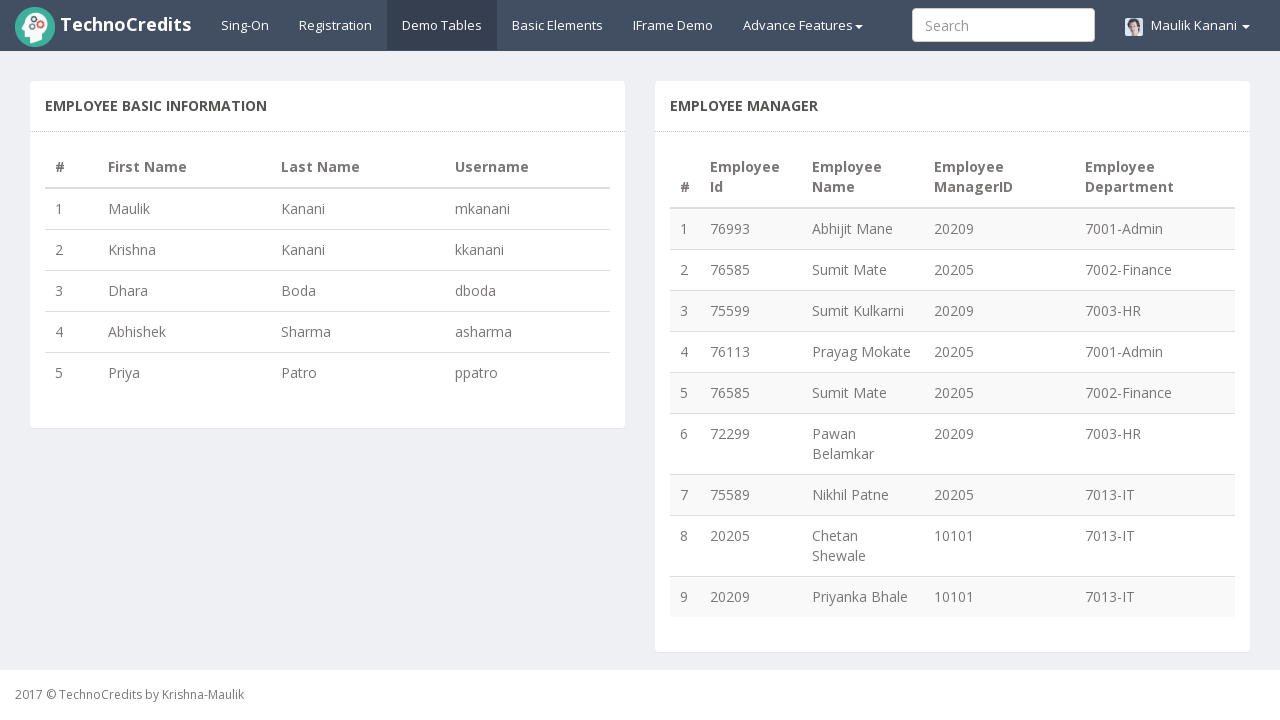

Extracted and printed data from row 2: 
                                2
                                Krishna
                                Kanani
                                kkanani
                            
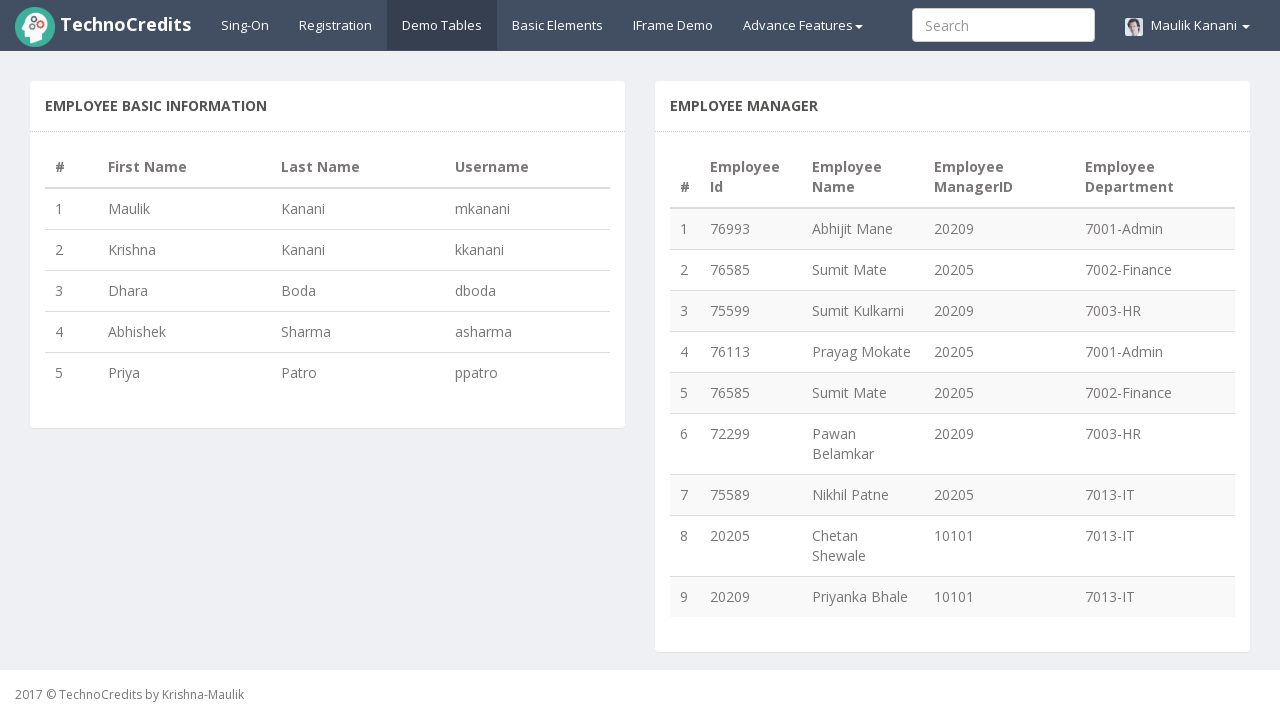

Extracted and printed data from row 3: 
                                3
                                Dhara
                                Boda
                                dboda
                            
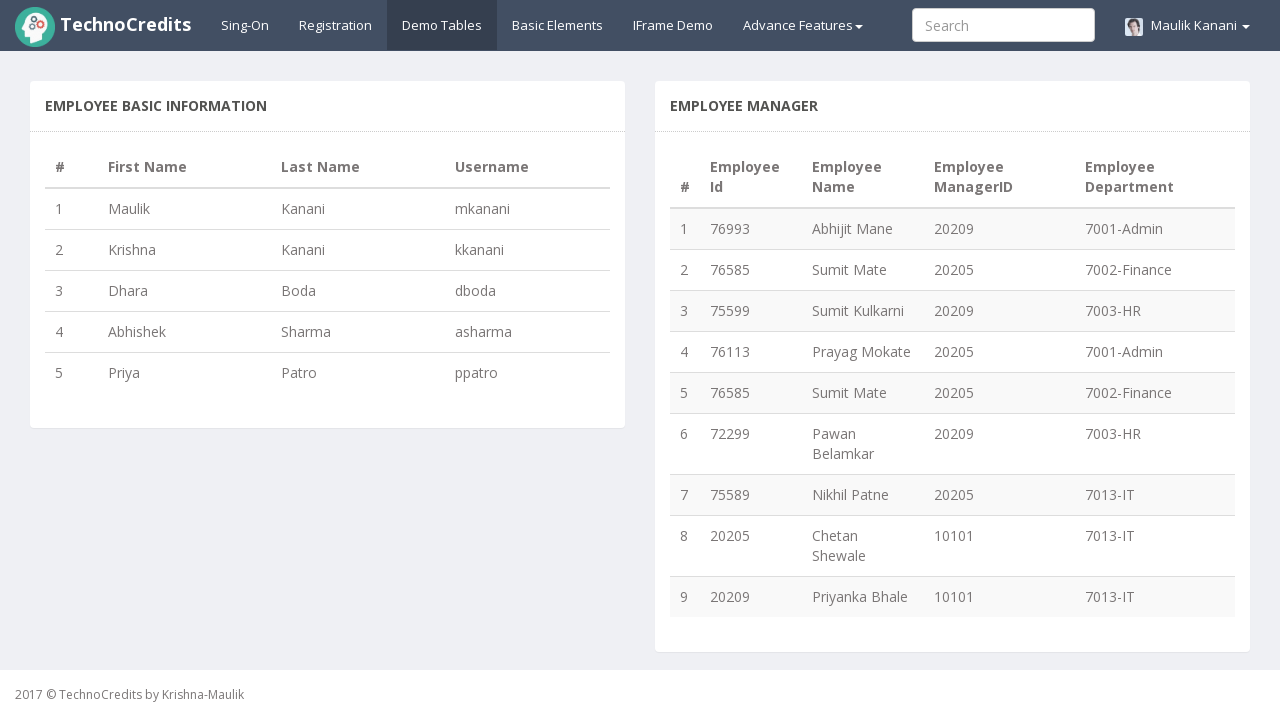

Extracted and printed data from row 4: 
                                4
                                Abhishek
                                Sharma
                                asharma
                            
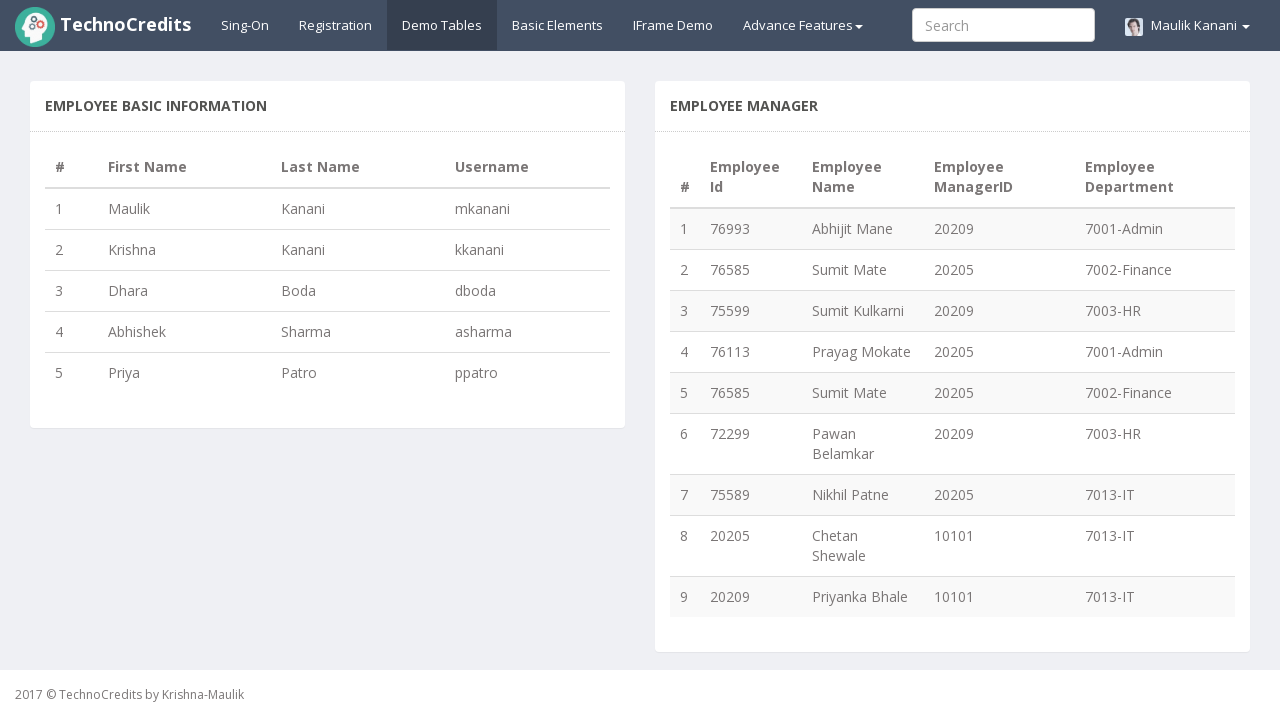

Extracted and printed data from row 5: 
                                5
                                Priya
                                Patro
                                ppatro
                            
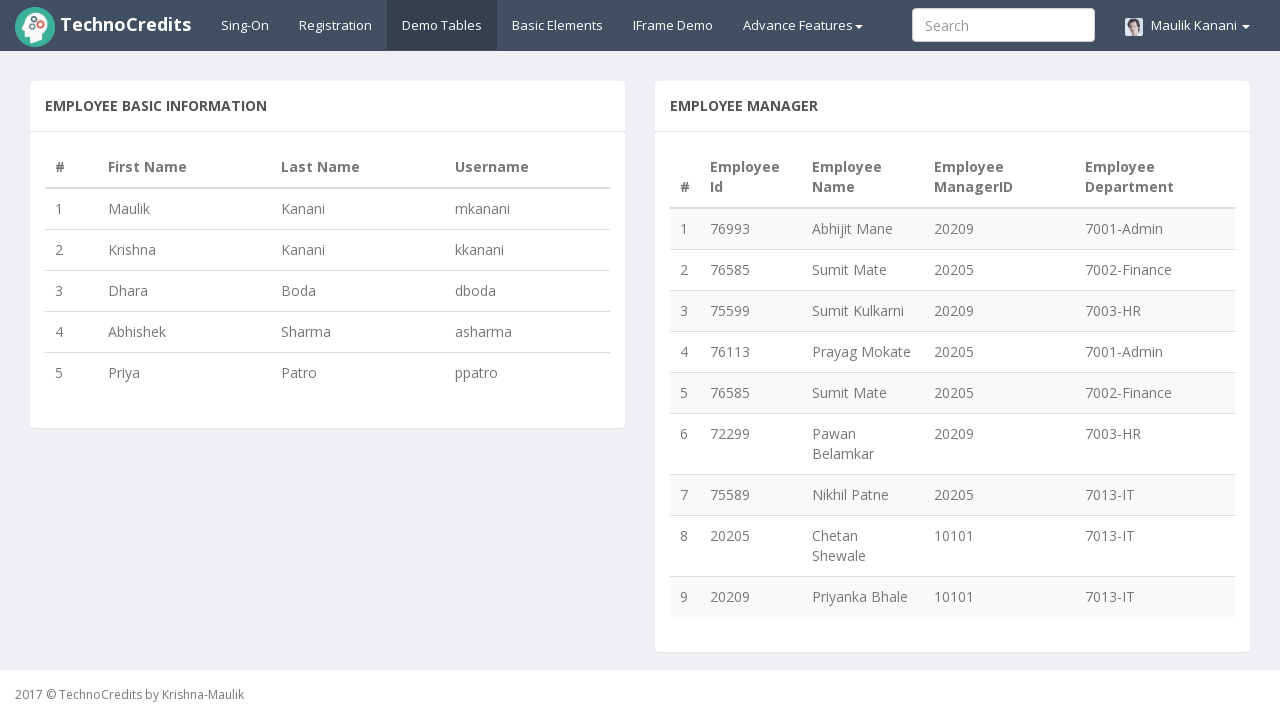

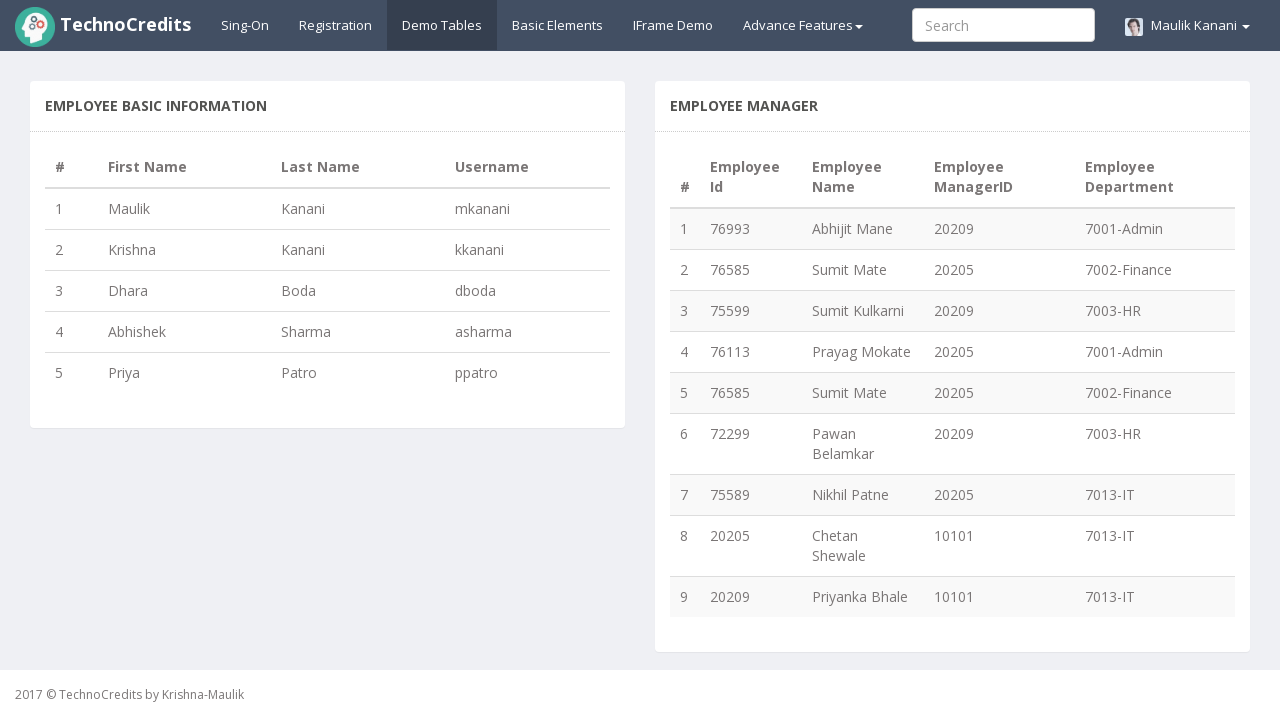